Tests A/B test opt-out by visiting the page, checking if it's in an A/B test group, adding an opt-out cookie, refreshing, and verifying the page shows "No A/B Test"

Starting URL: http://the-internet.herokuapp.com/abtest

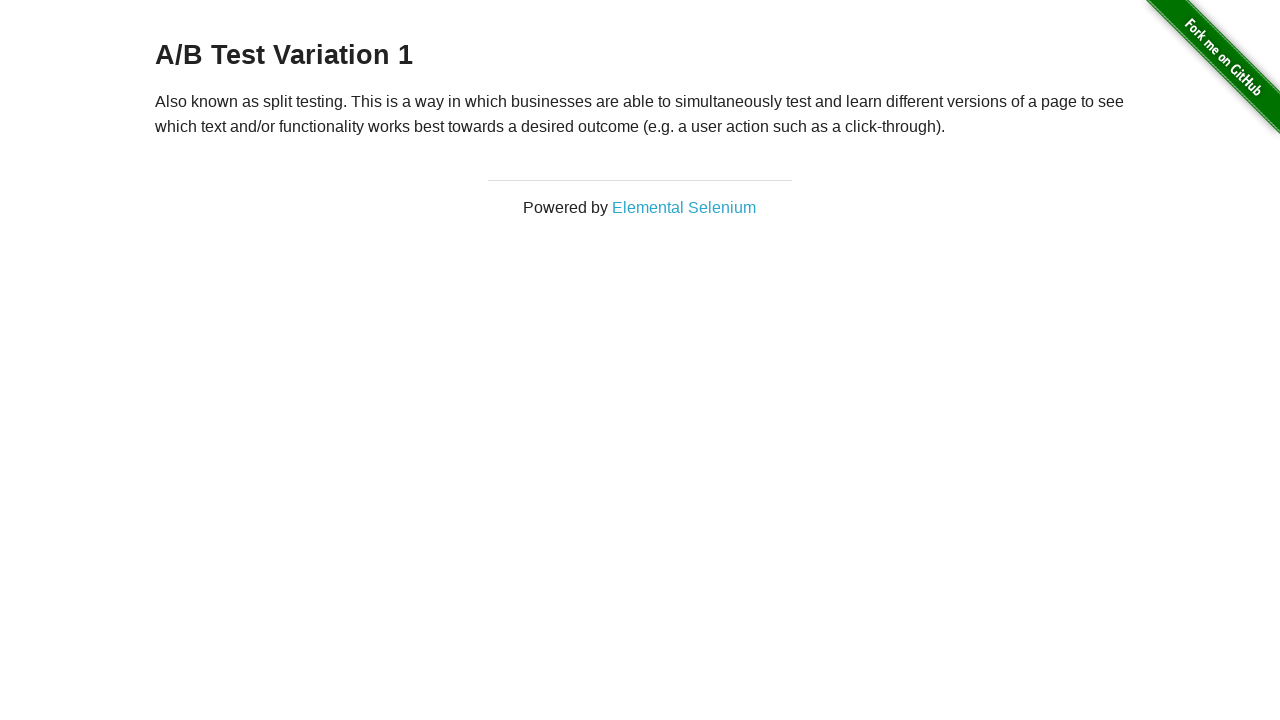

Retrieved initial heading text from page
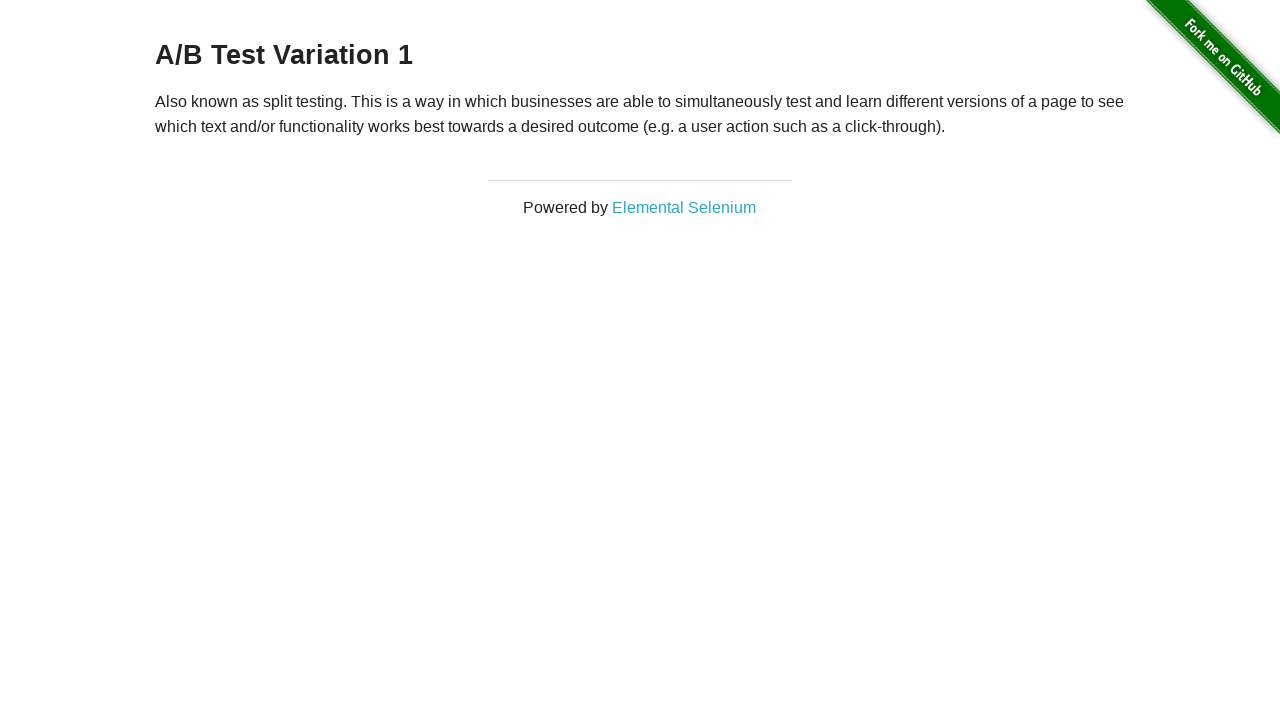

Added optimizelyOptOut cookie to opt out of A/B test
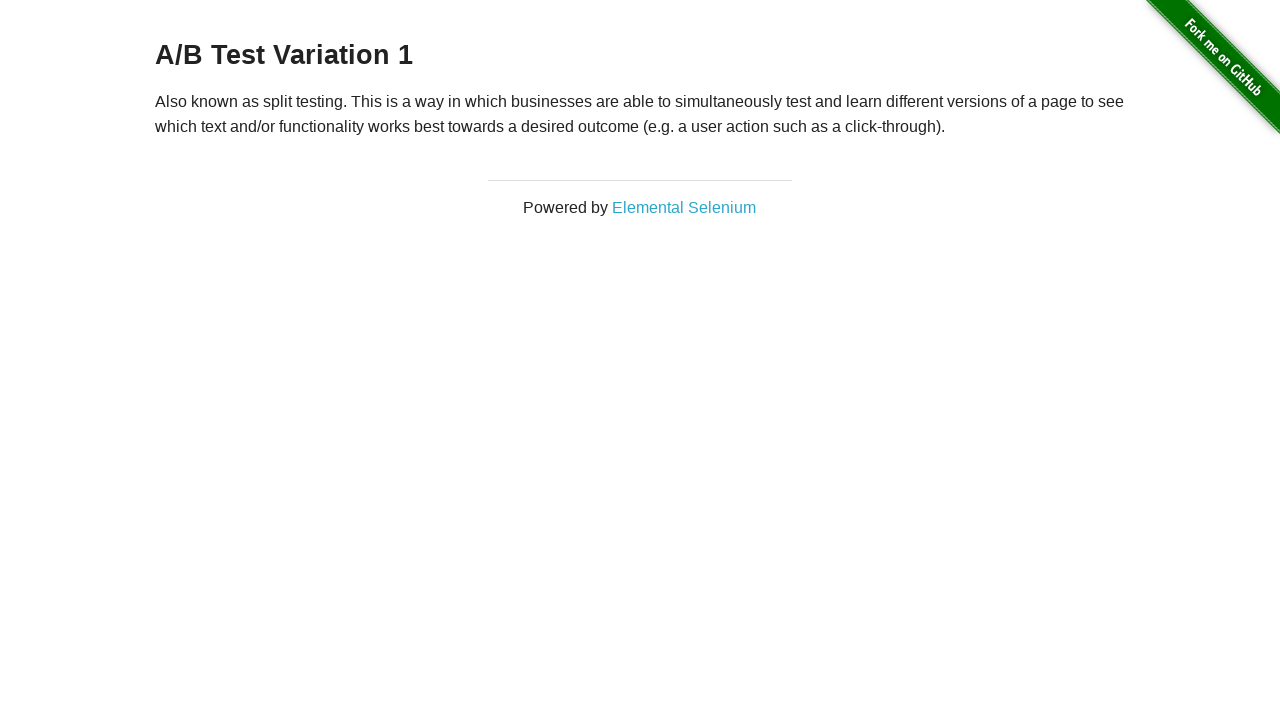

Reloaded page after adding opt-out cookie
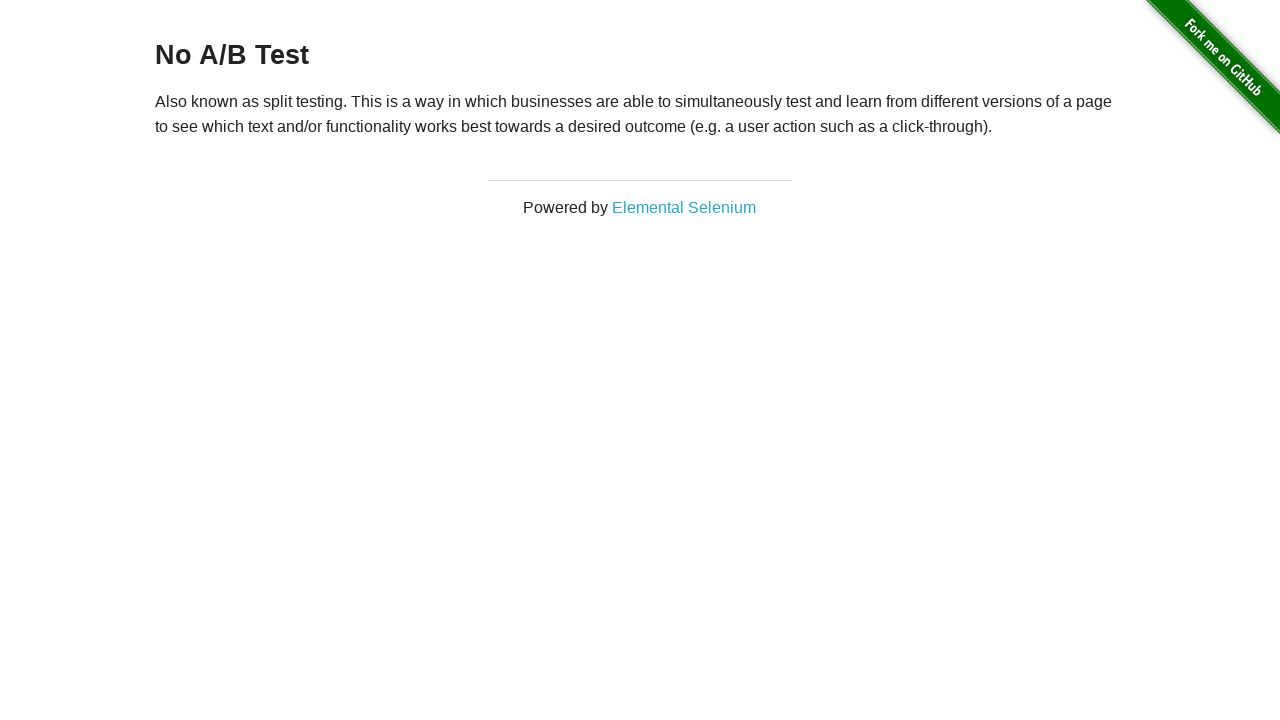

Verified heading element is present after page reload
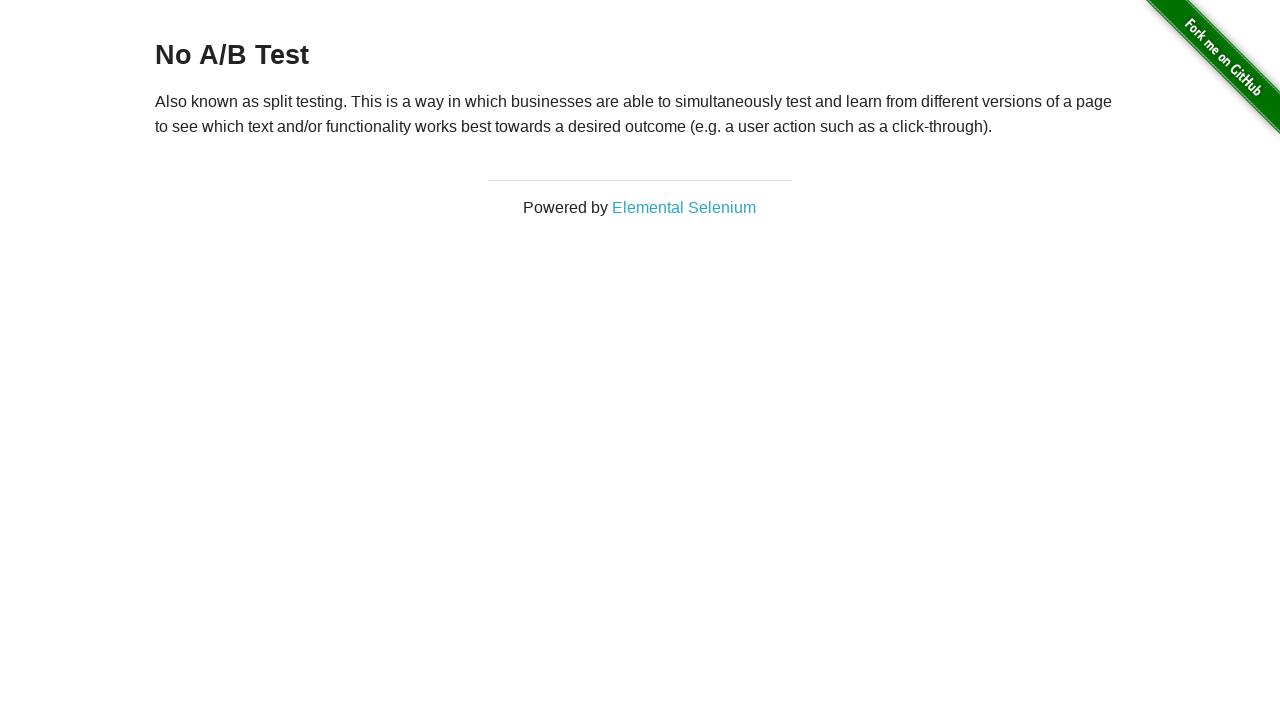

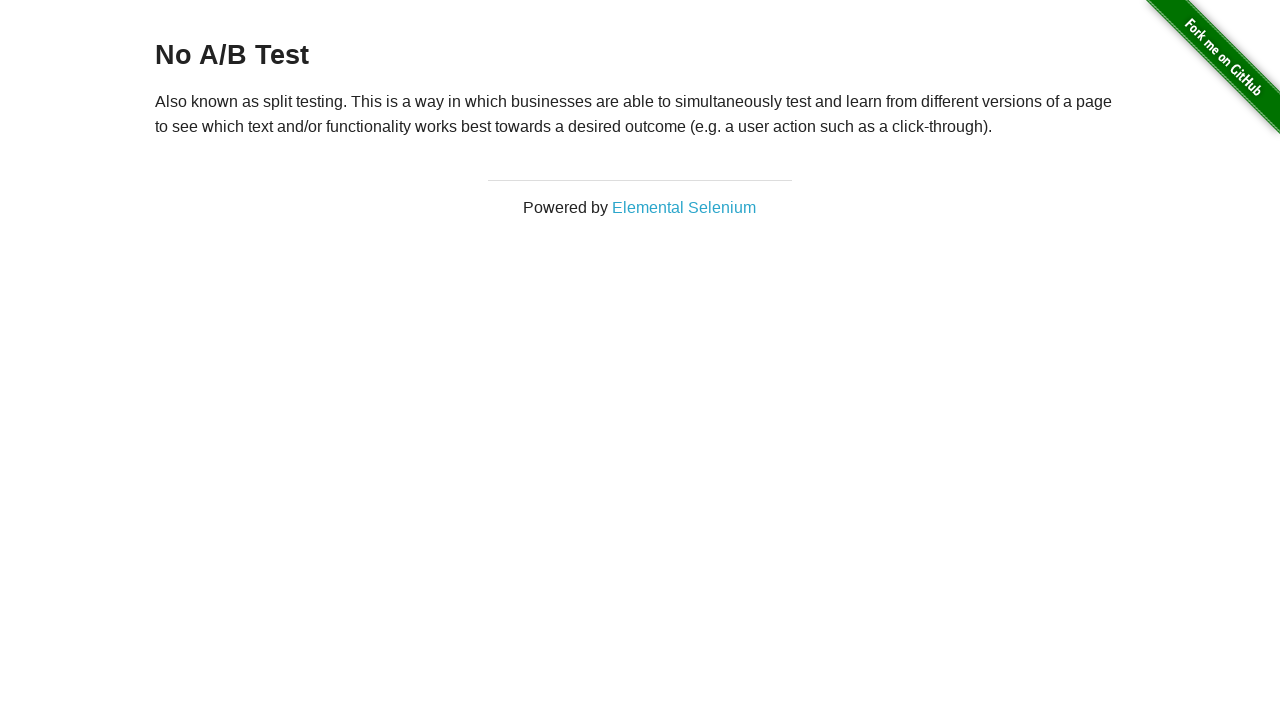